Tests filtering to show only active items by clicking the Active link

Starting URL: https://demo.playwright.dev/todomvc

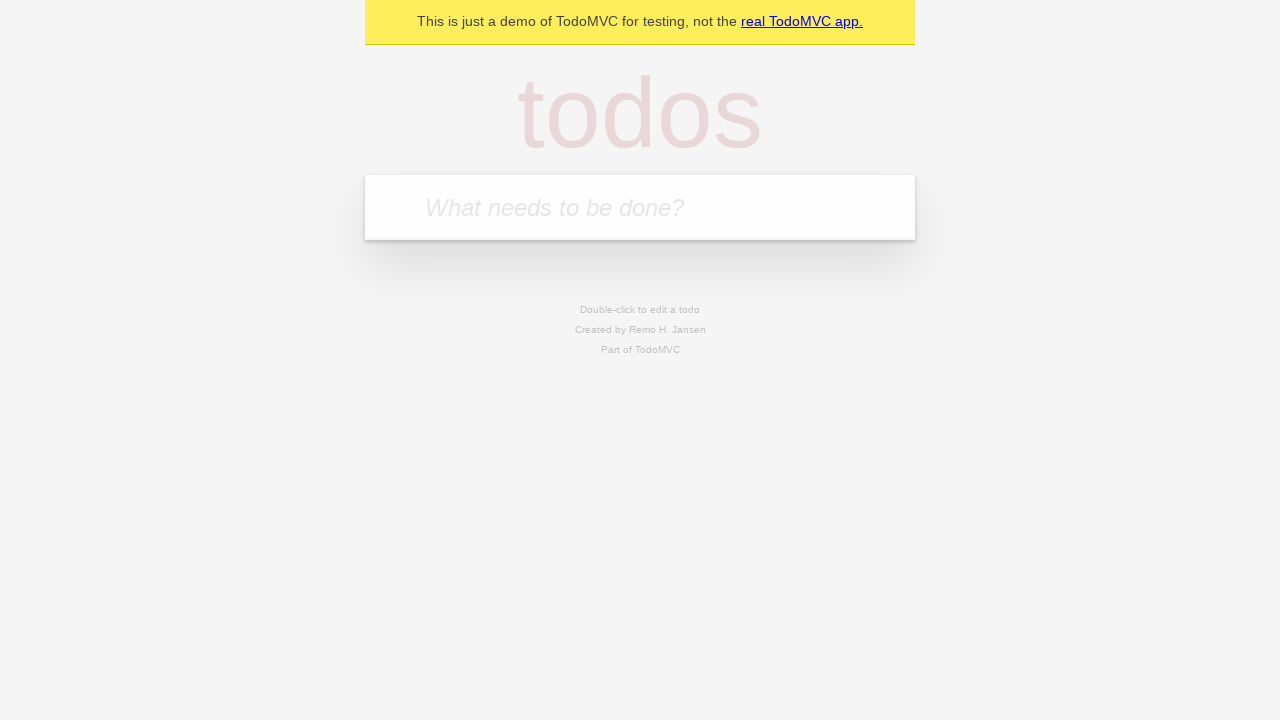

Filled todo input with 'buy some cheese' on internal:attr=[placeholder="What needs to be done?"i]
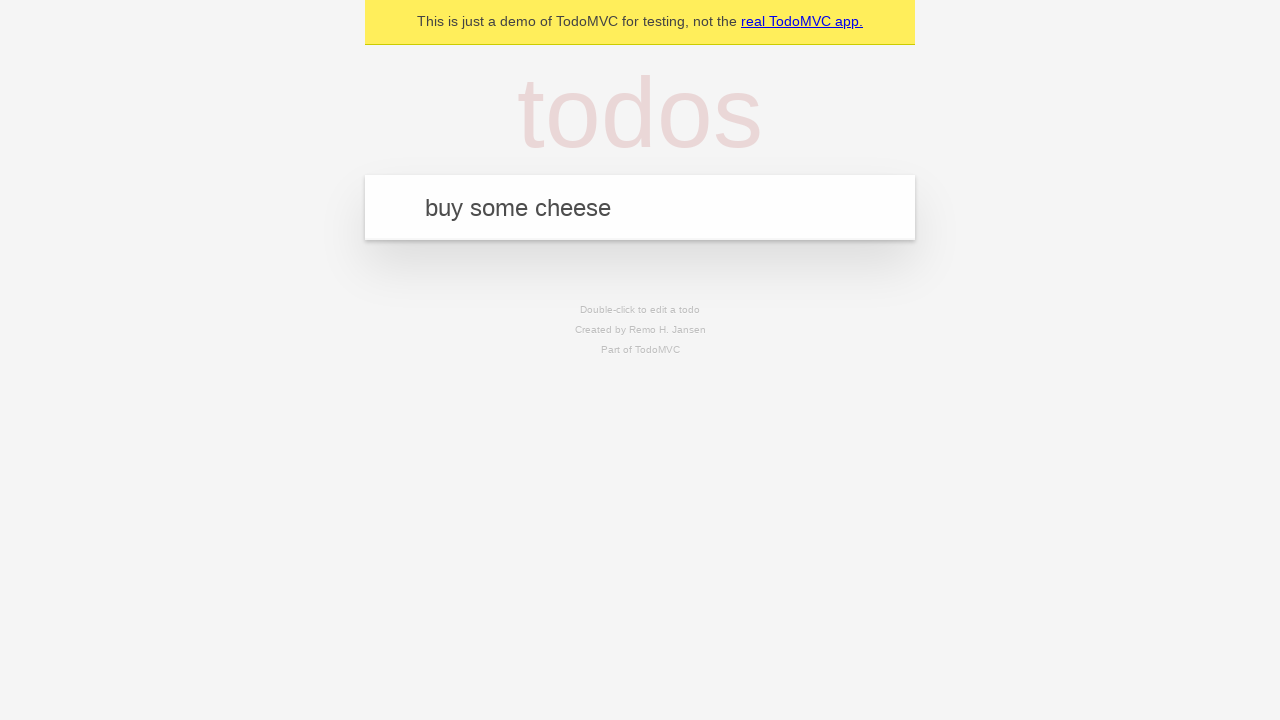

Pressed Enter to create todo 'buy some cheese' on internal:attr=[placeholder="What needs to be done?"i]
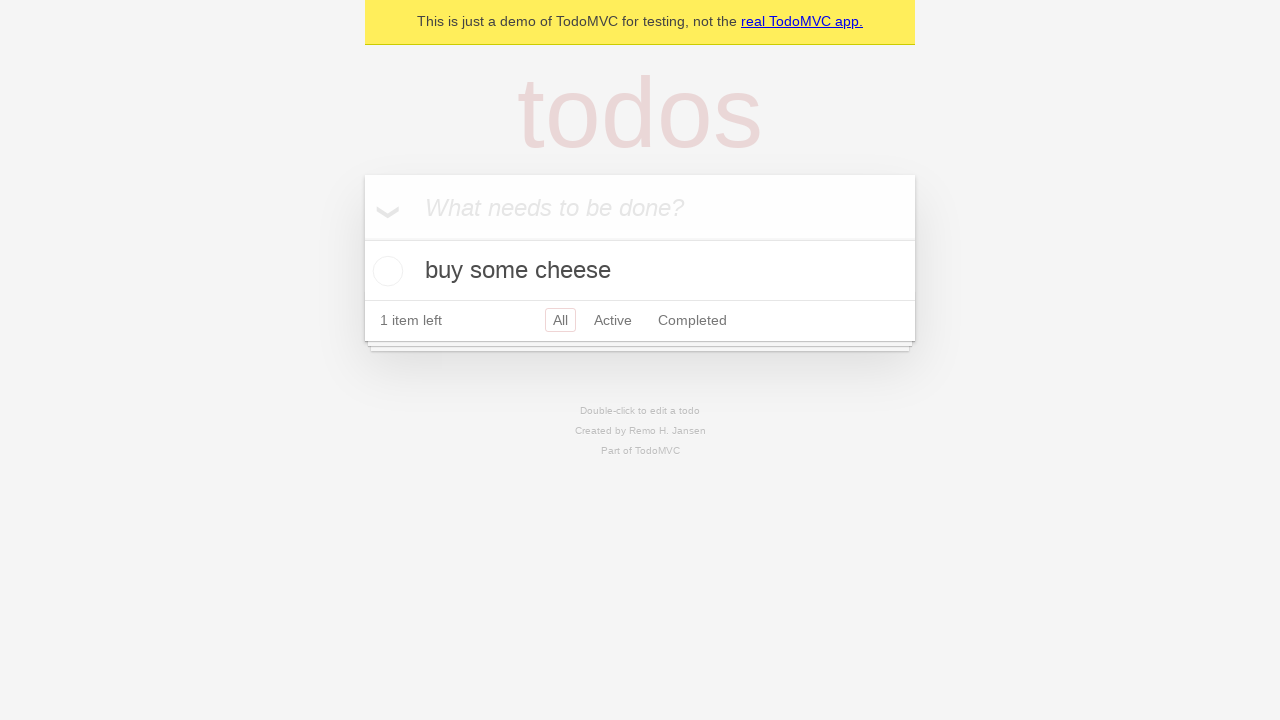

Filled todo input with 'feed the cat' on internal:attr=[placeholder="What needs to be done?"i]
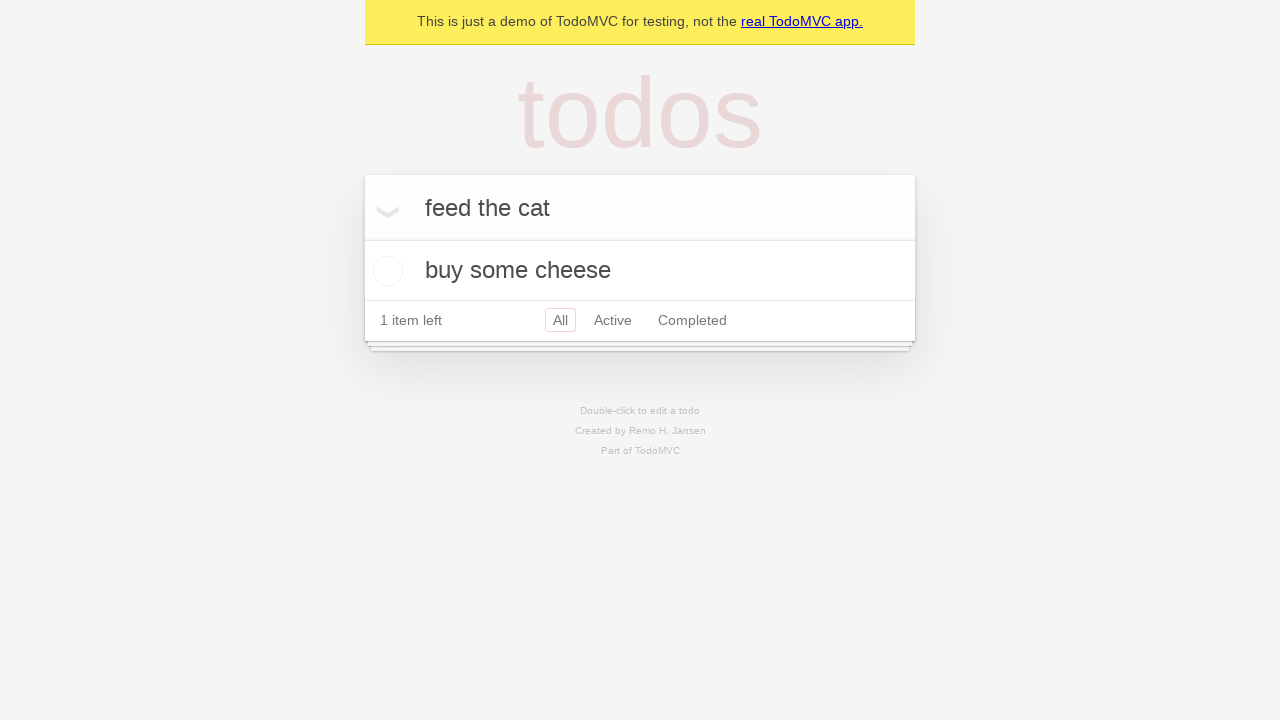

Pressed Enter to create todo 'feed the cat' on internal:attr=[placeholder="What needs to be done?"i]
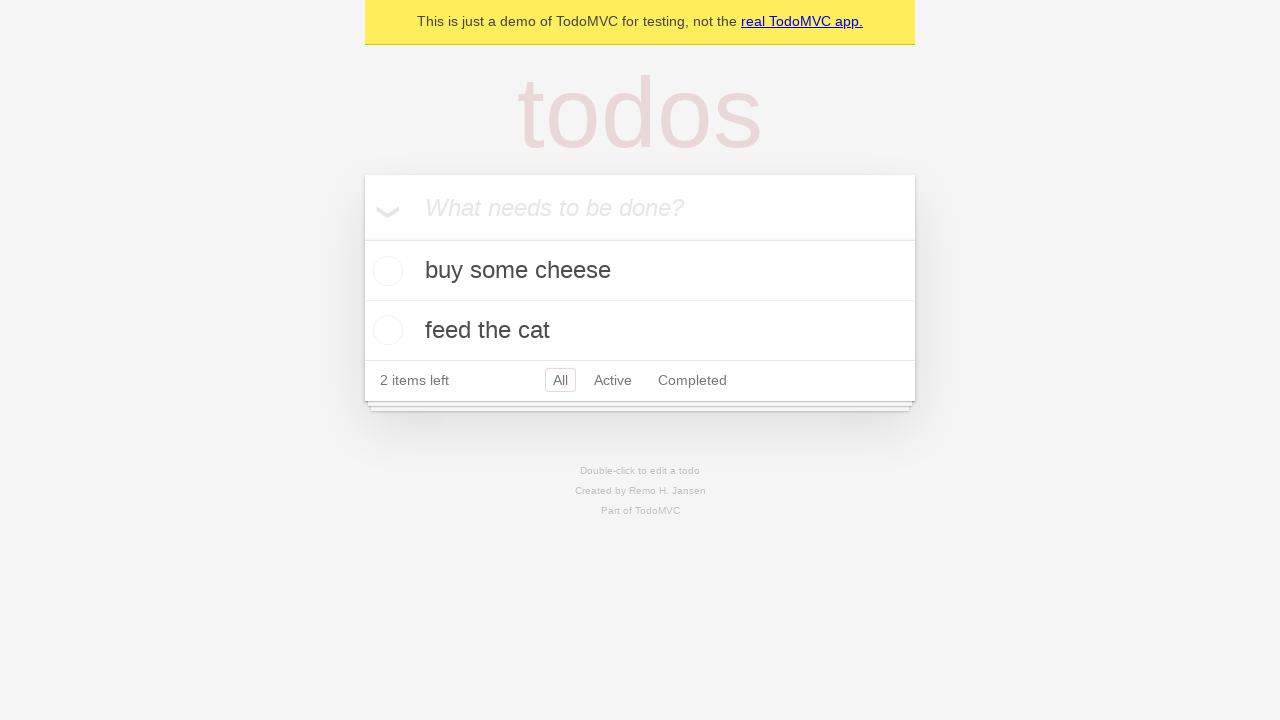

Filled todo input with 'book a doctors appointment' on internal:attr=[placeholder="What needs to be done?"i]
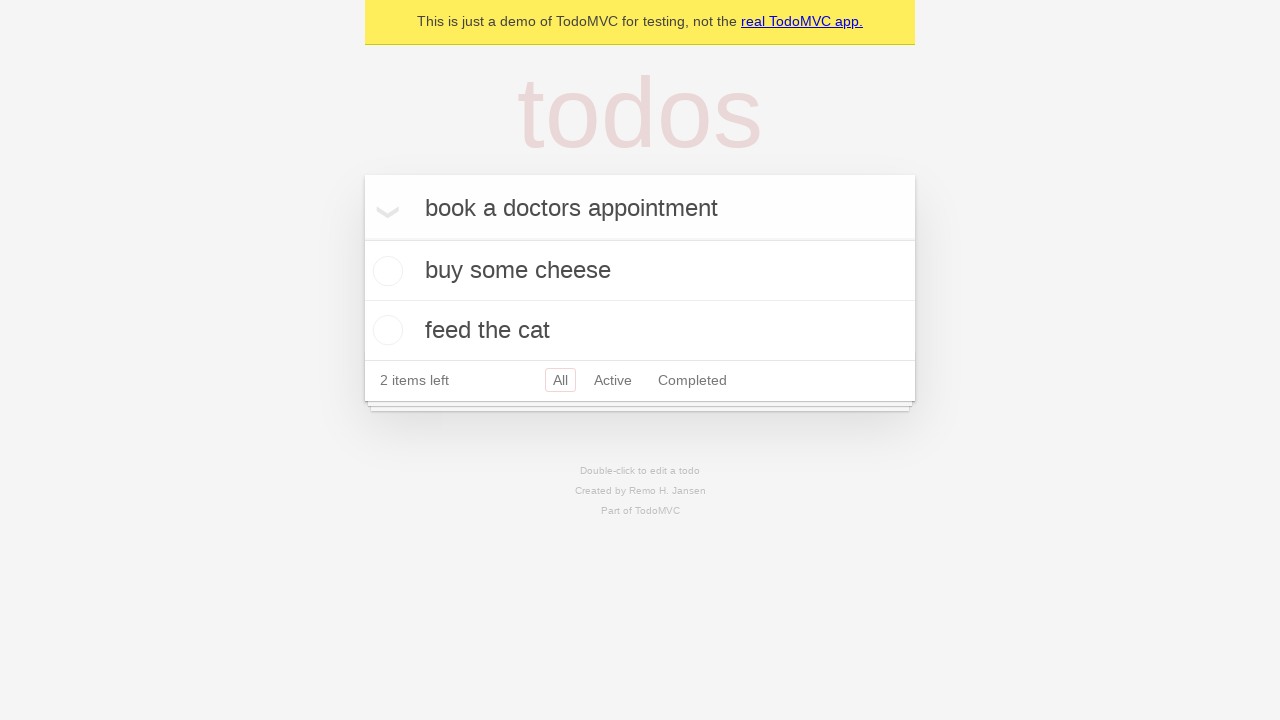

Pressed Enter to create todo 'book a doctors appointment' on internal:attr=[placeholder="What needs to be done?"i]
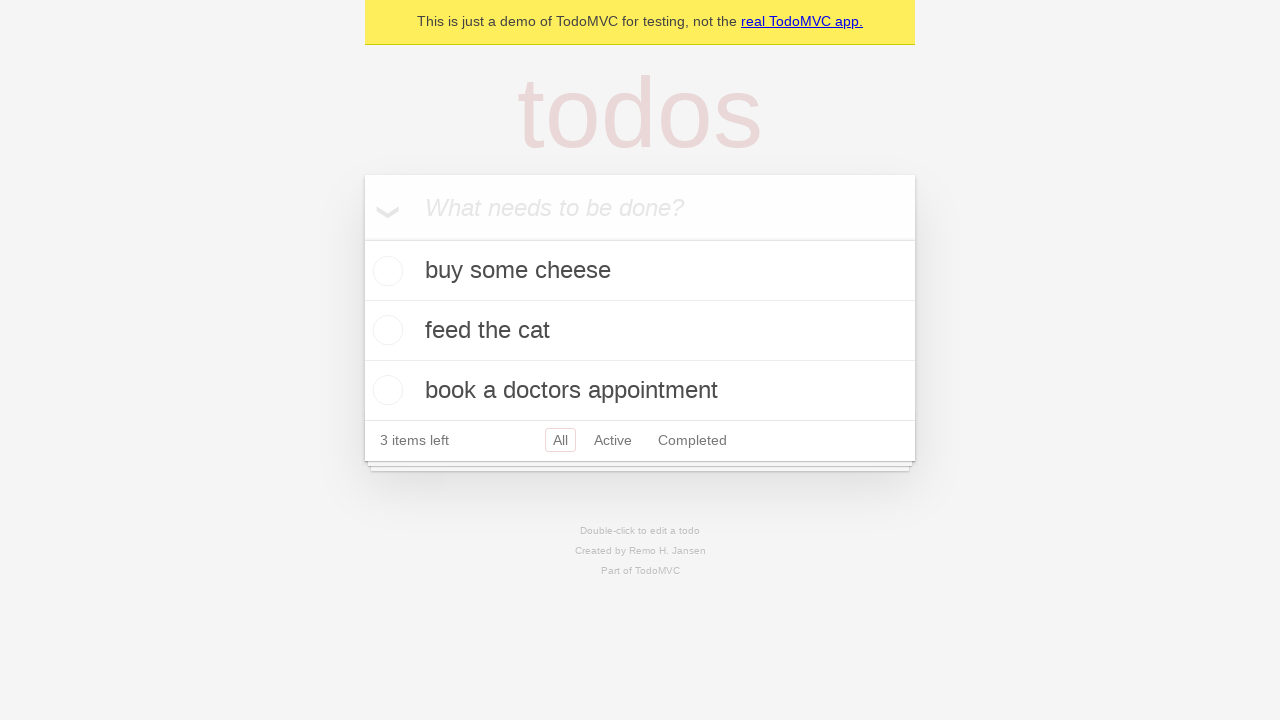

Checked the second todo item as completed at (385, 330) on internal:testid=[data-testid="todo-item"s] >> nth=1 >> internal:role=checkbox
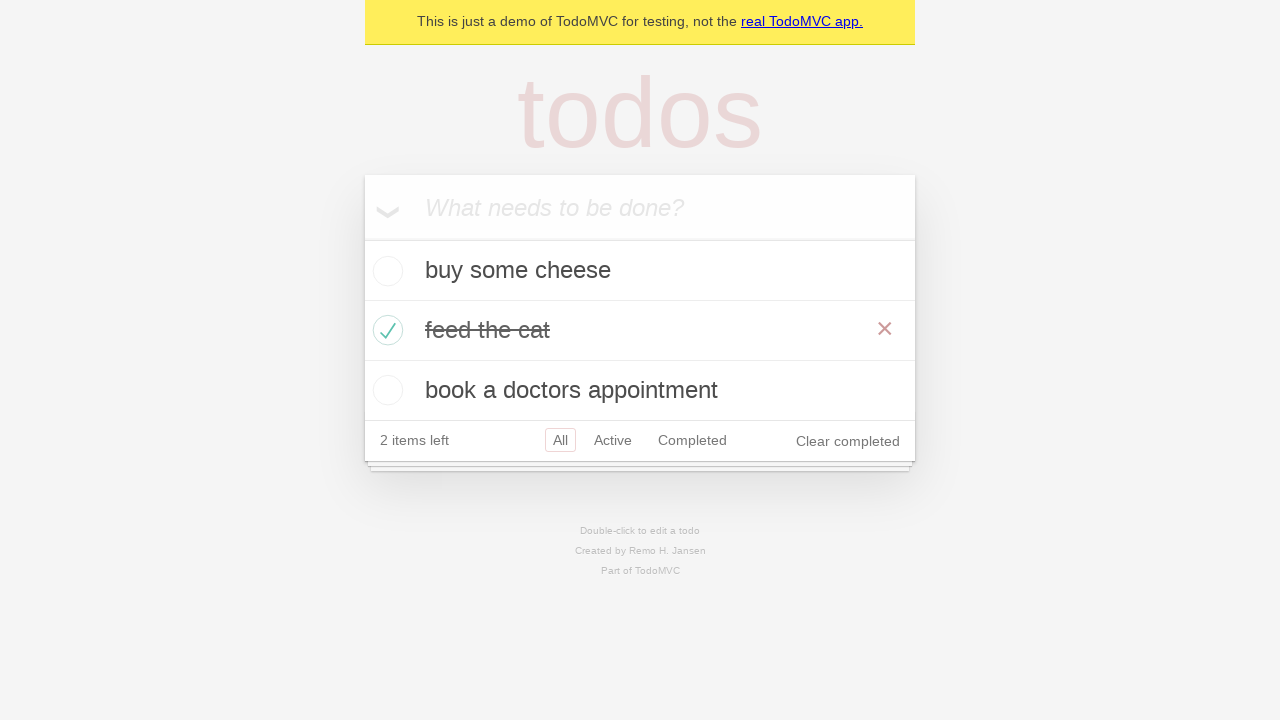

Clicked Active filter to display only active items at (613, 440) on internal:role=link[name="Active"i]
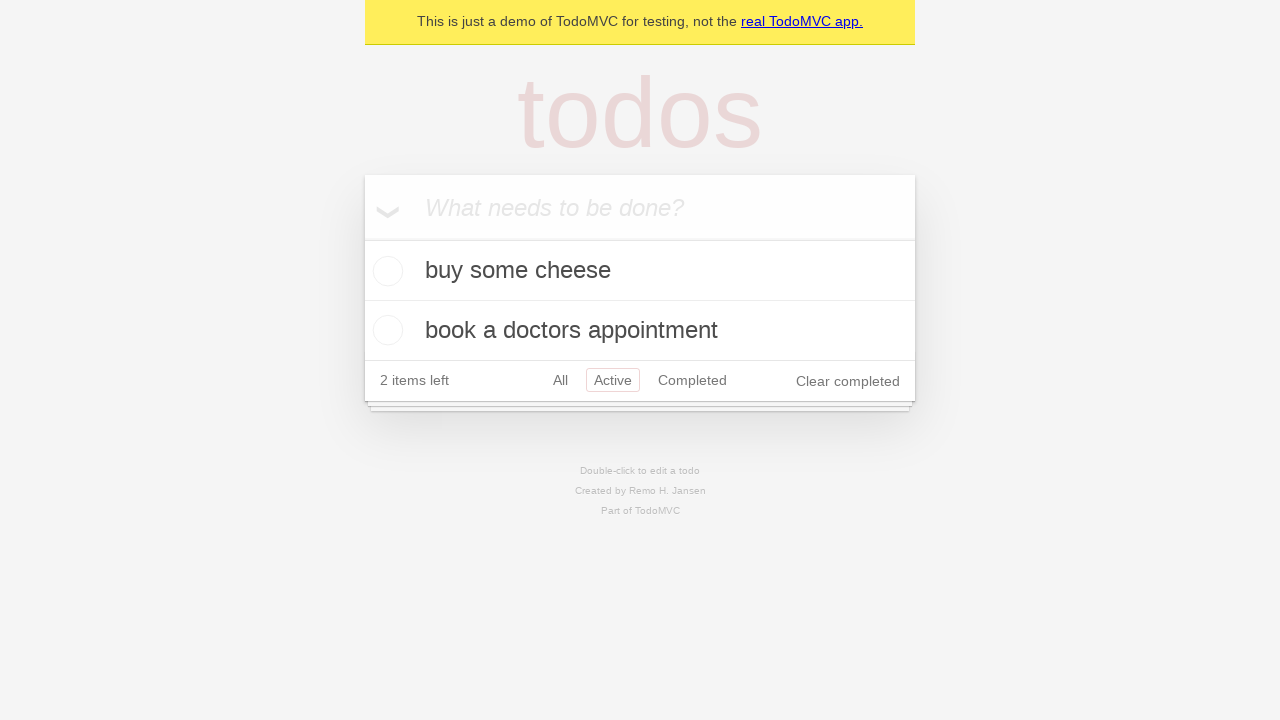

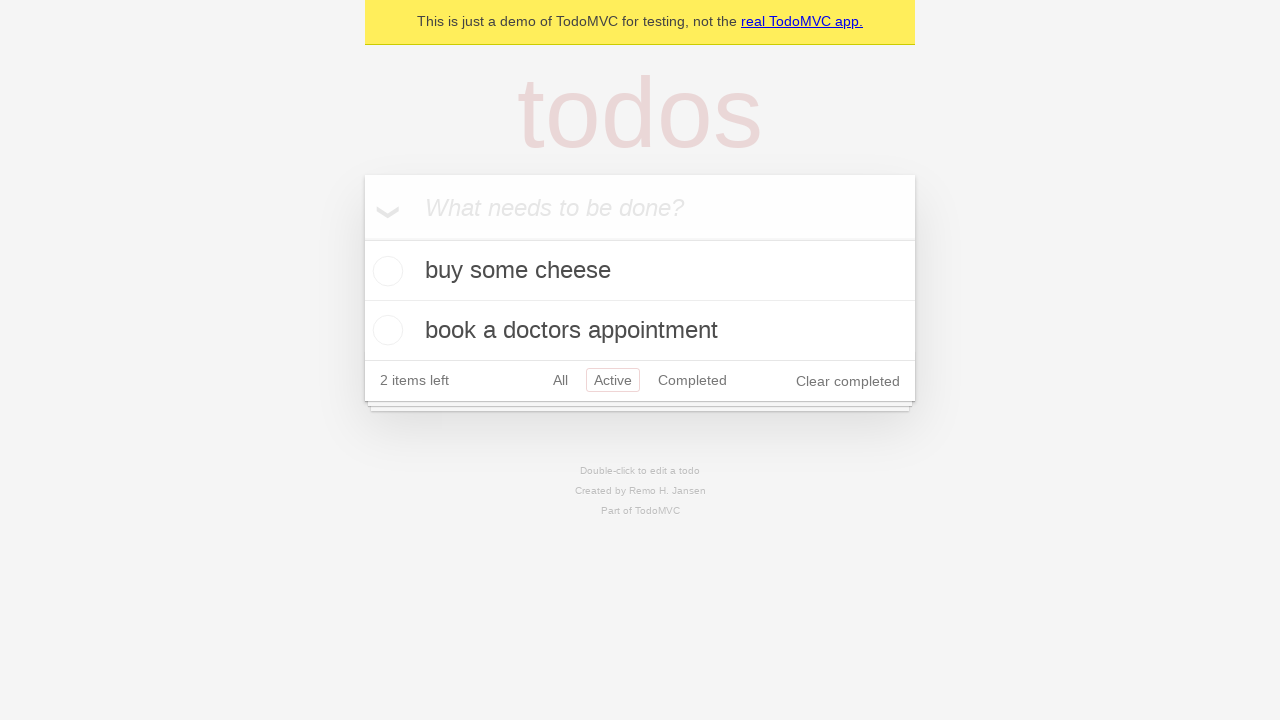